Tests that the mock draft button/element is present on the tankathon homepage.

Starting URL: http://www.tankathon.com

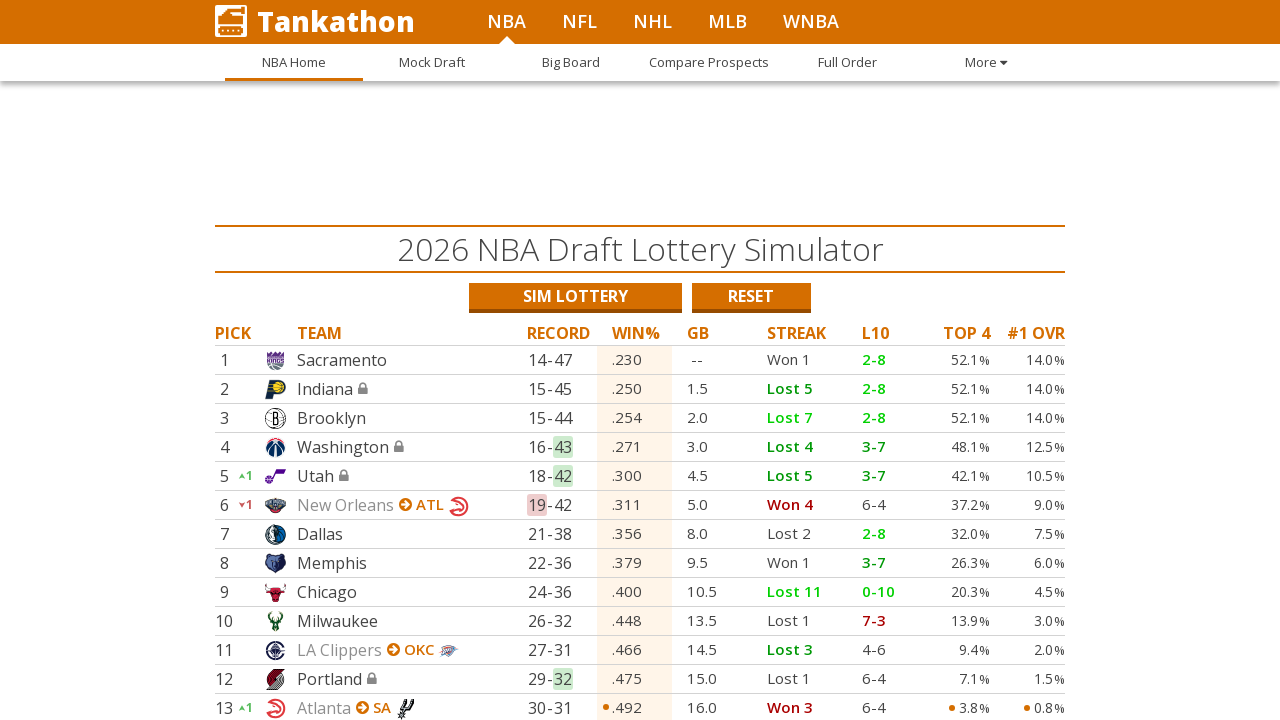

Navigated to Tankathon homepage
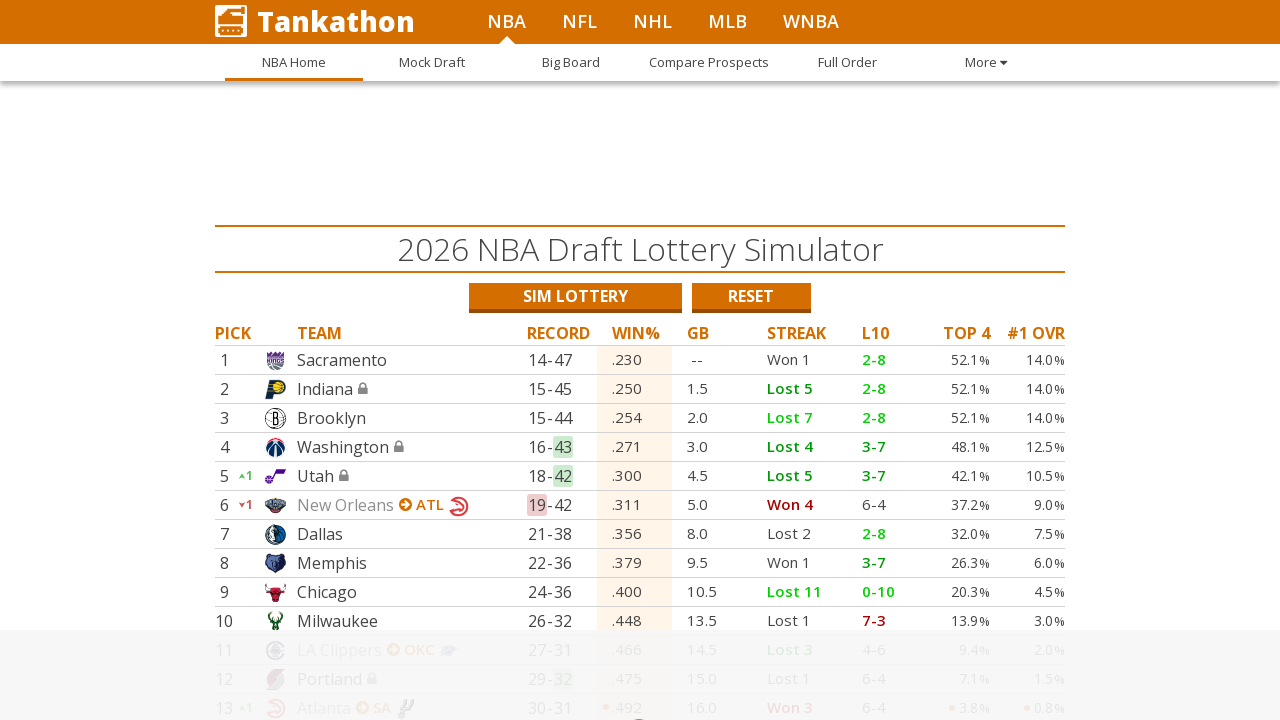

Mock draft button element is present on the page
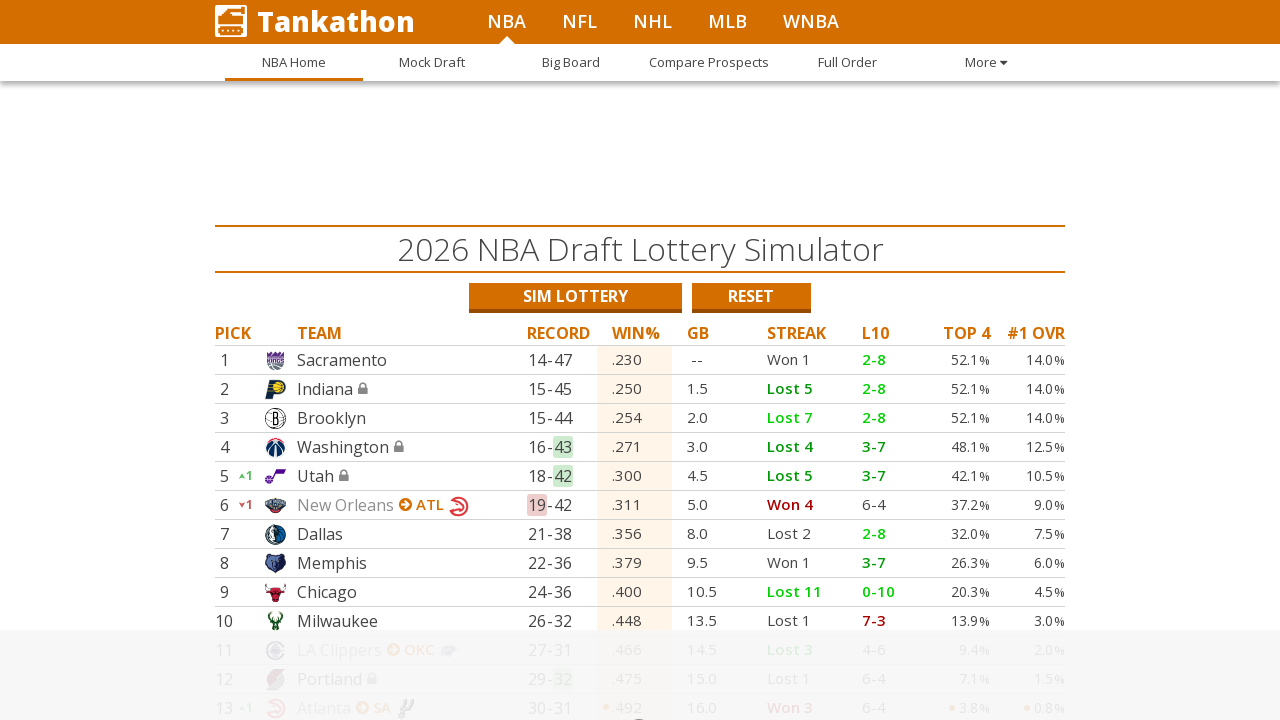

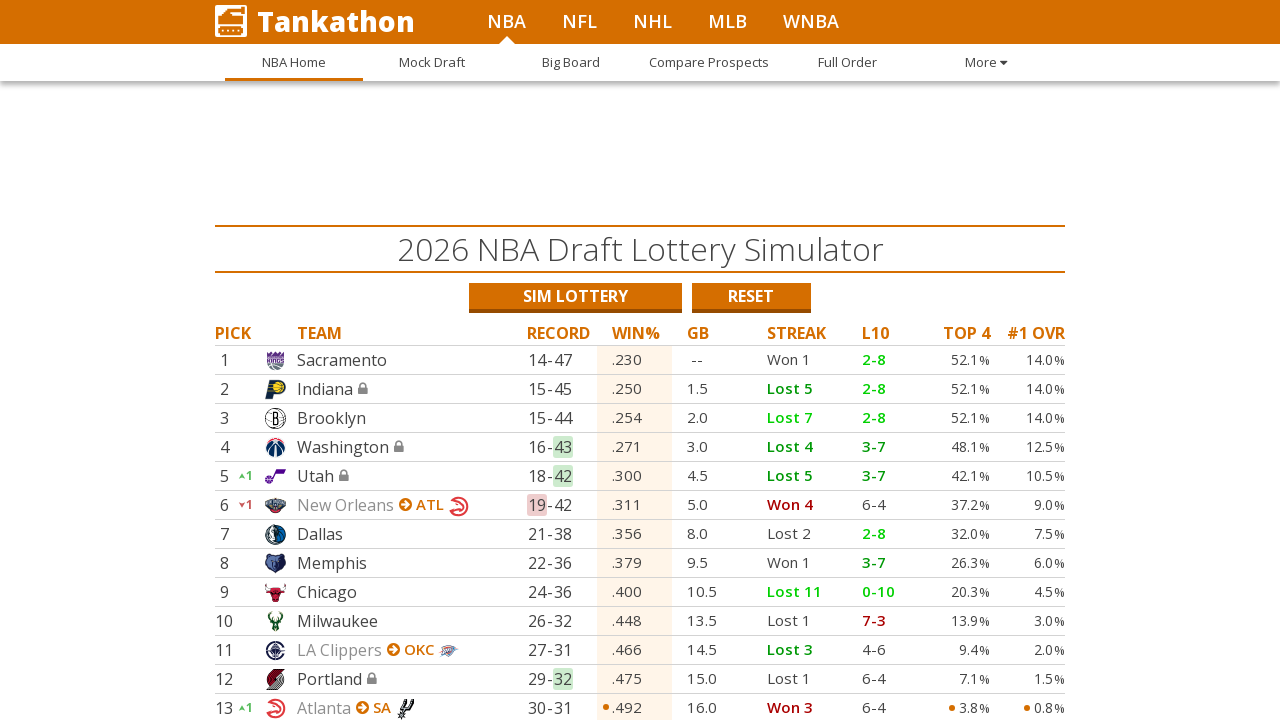